Tests JavaScript alert handling by clicking a button to trigger a simple alert, accepting it, and verifying the result message is displayed.

Starting URL: https://training-support.net/webelements/alerts

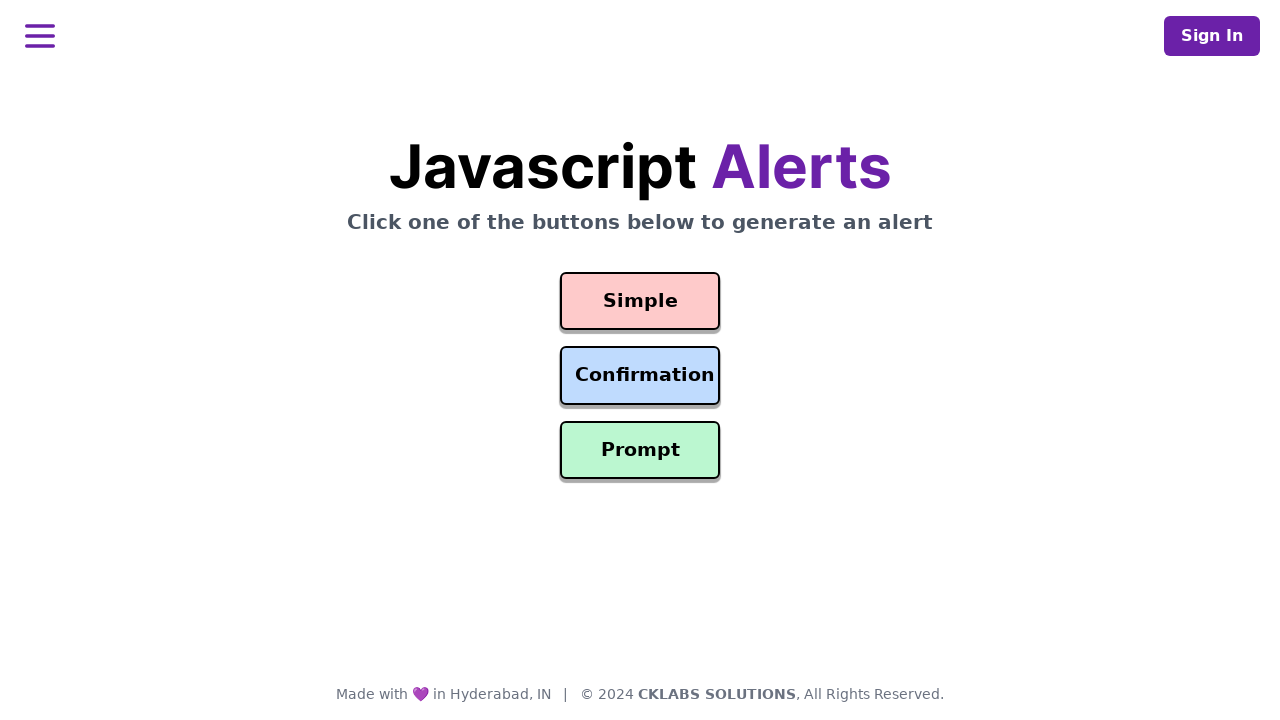

Clicked button to trigger simple alert at (640, 301) on #simple
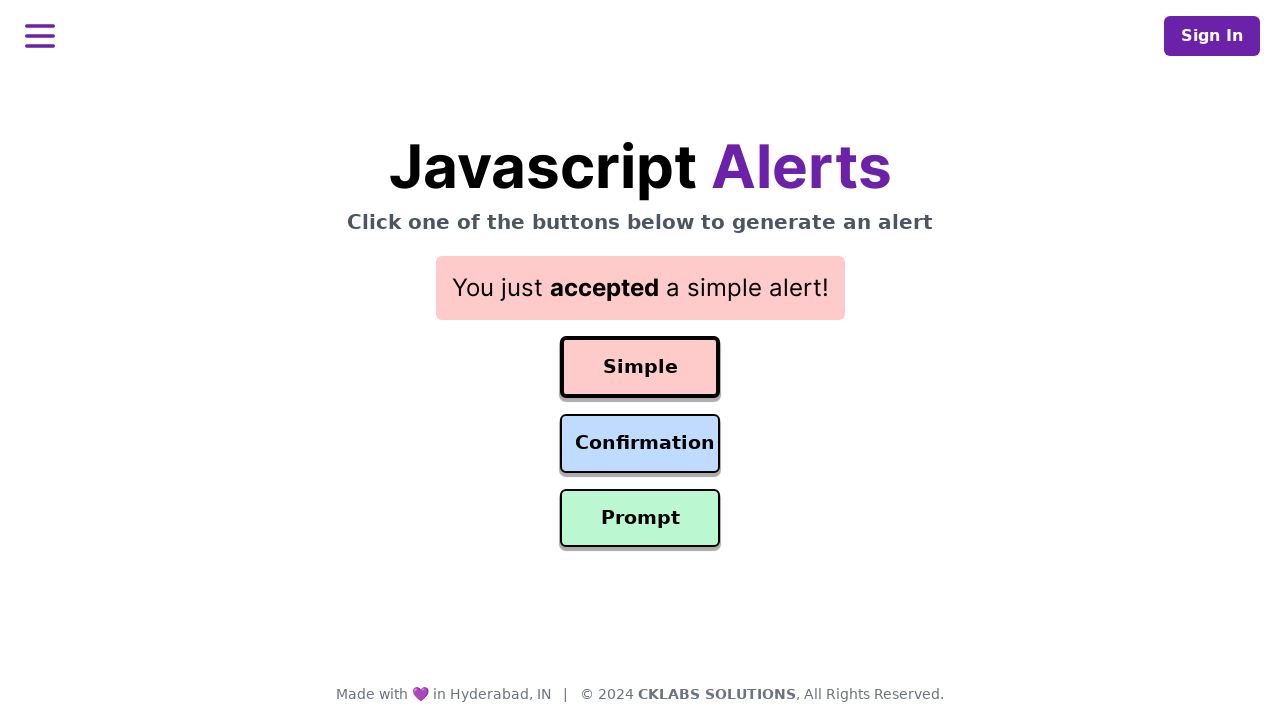

Set up dialog handler to accept alerts
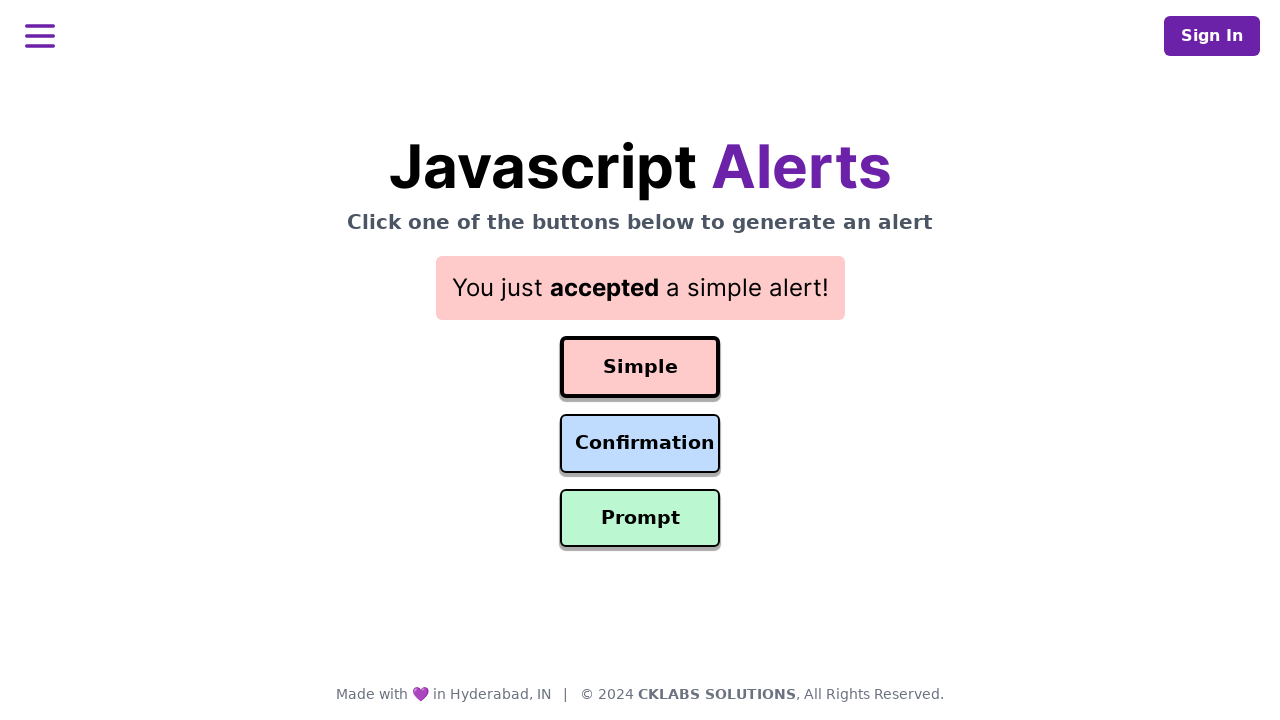

Result message appeared after accepting alert
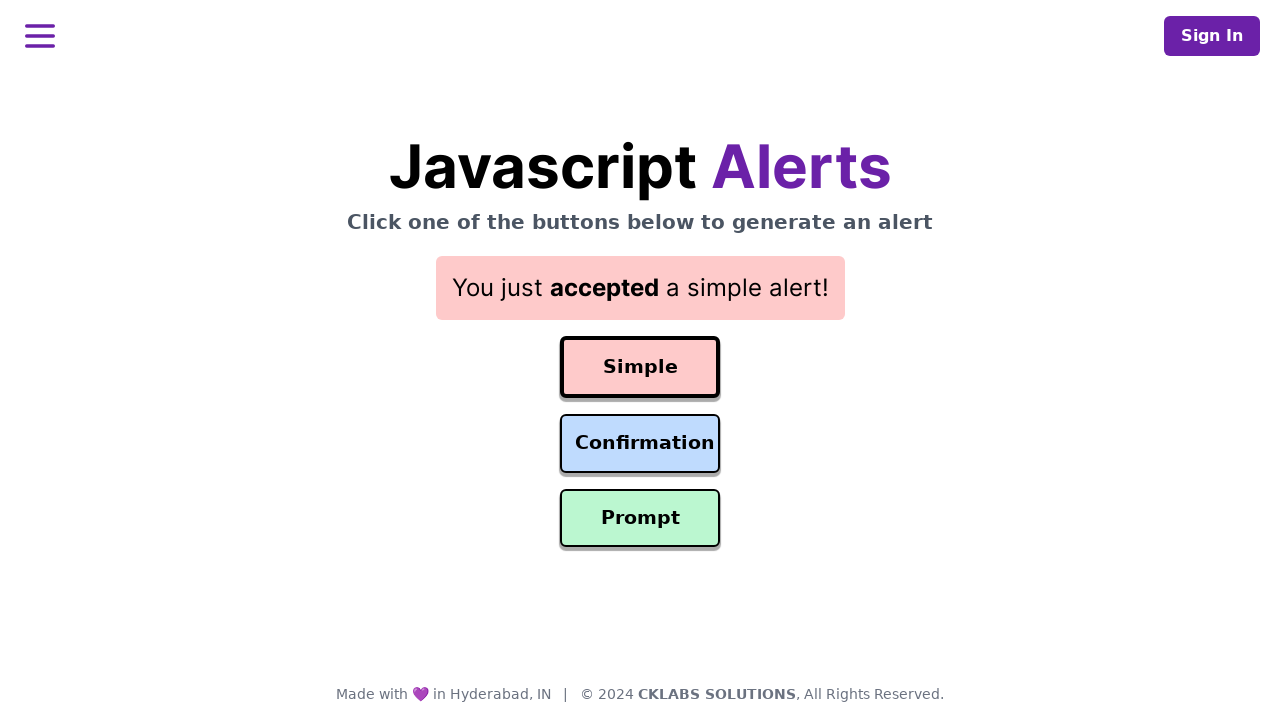

Initialized alert tracking variable
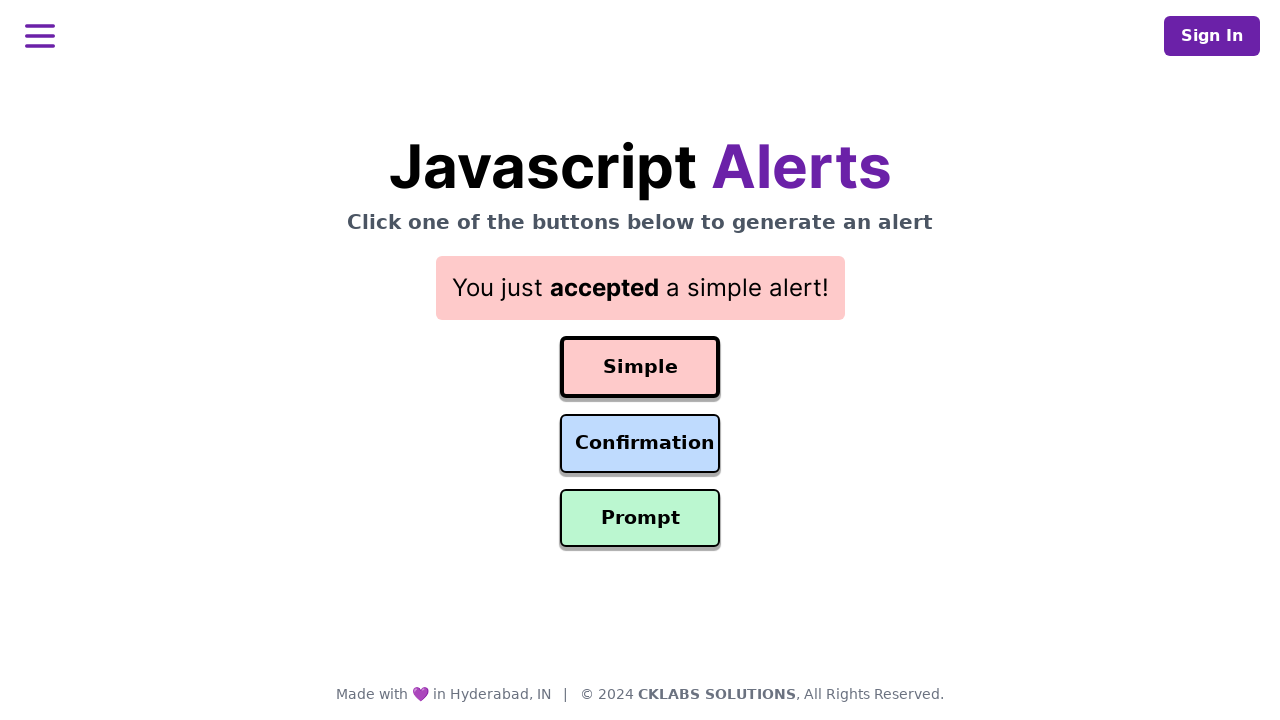

Registered dialog handler function
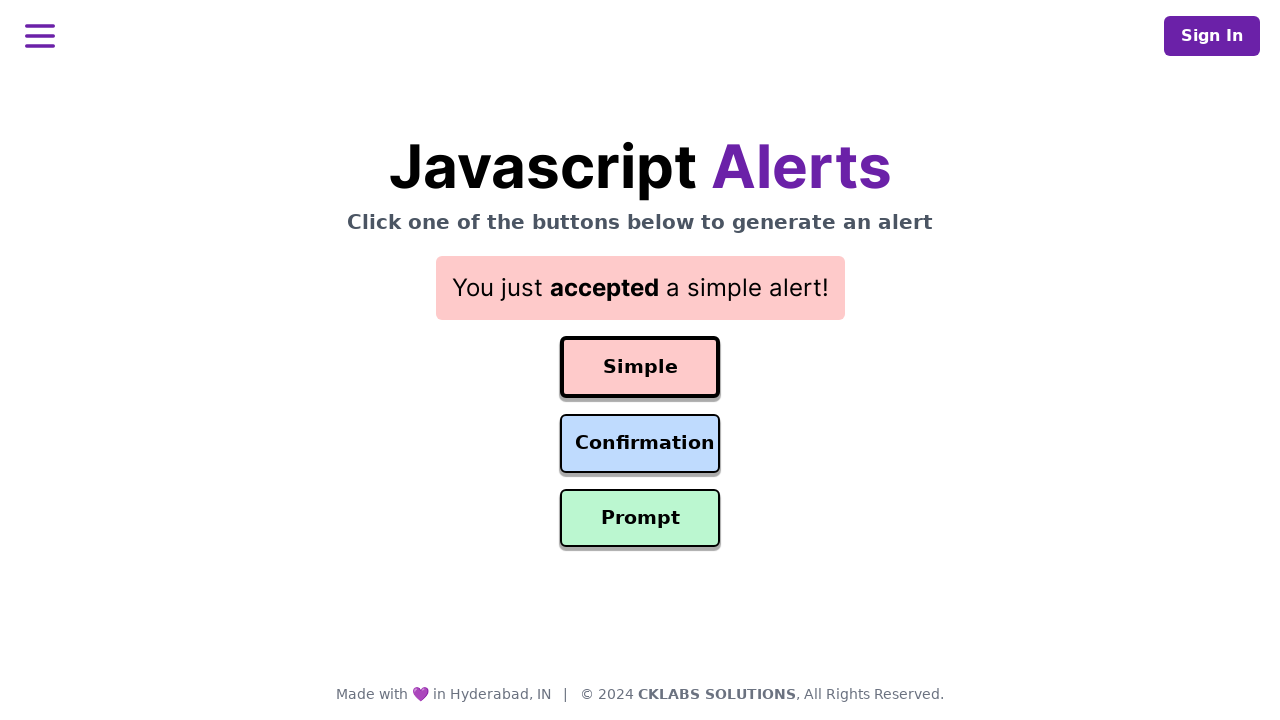

Clicked button again to trigger alert with handler ready at (640, 367) on #simple
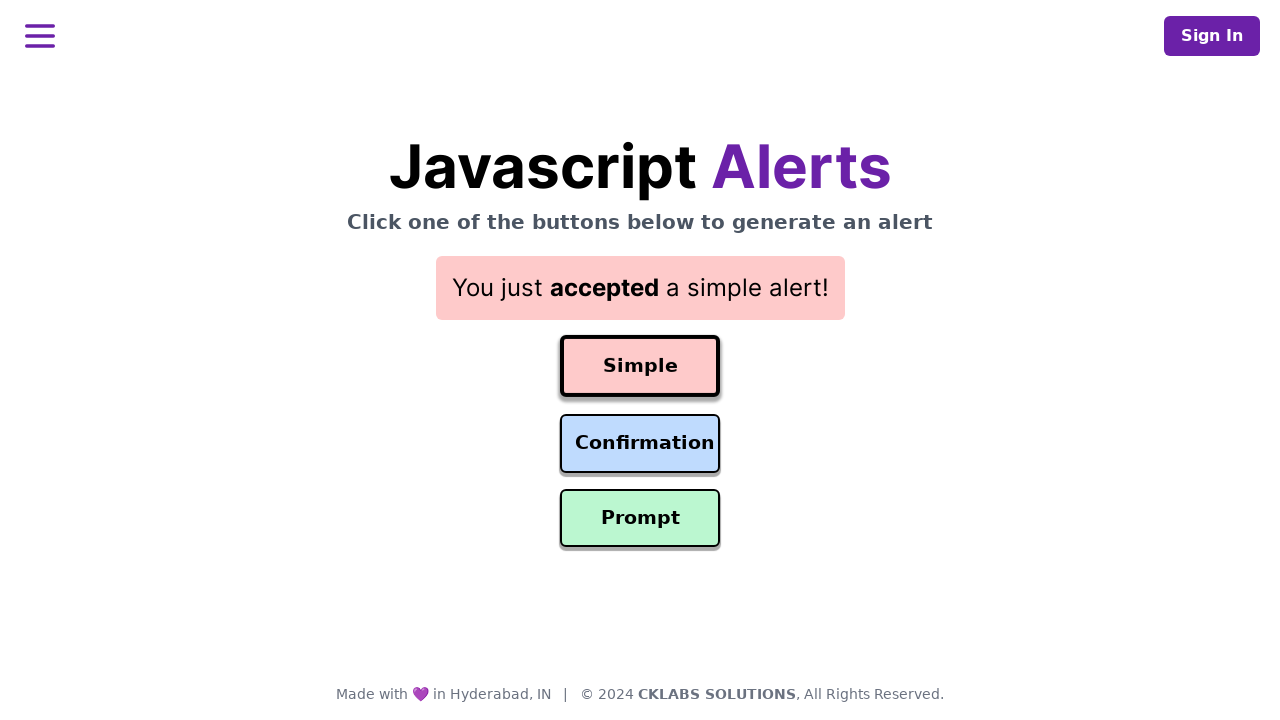

Result message confirmed after second alert acceptance
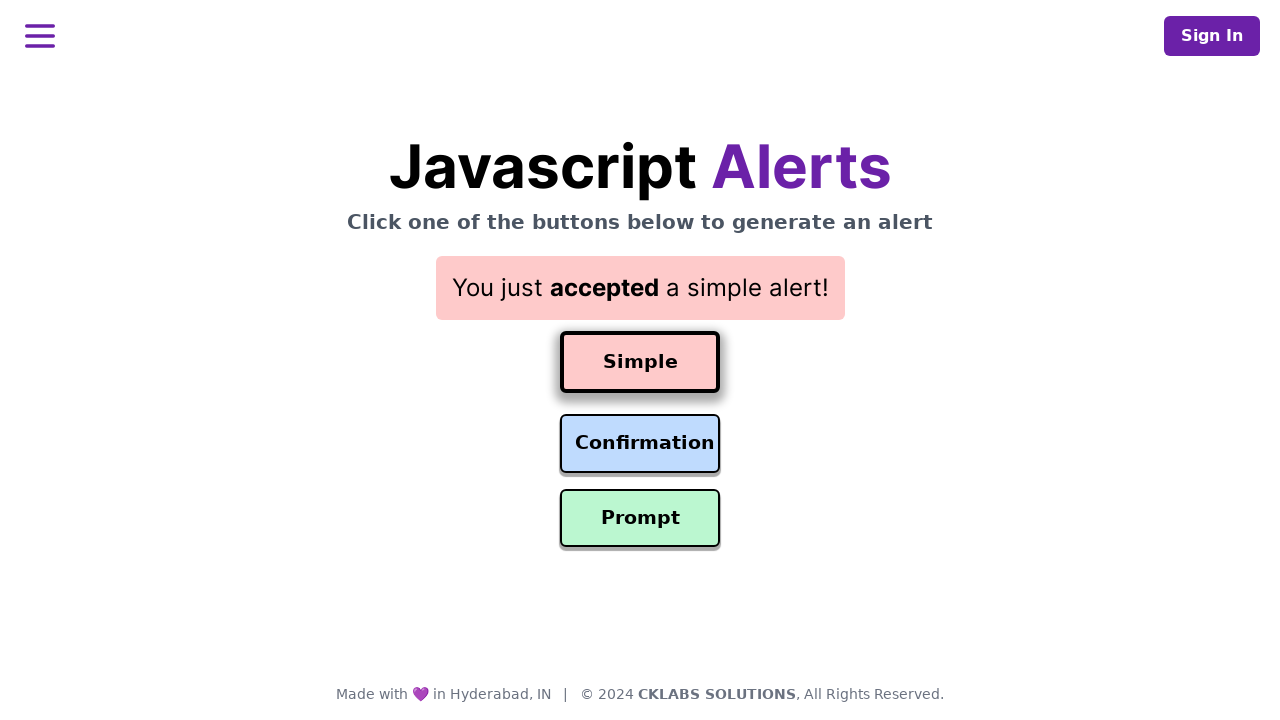

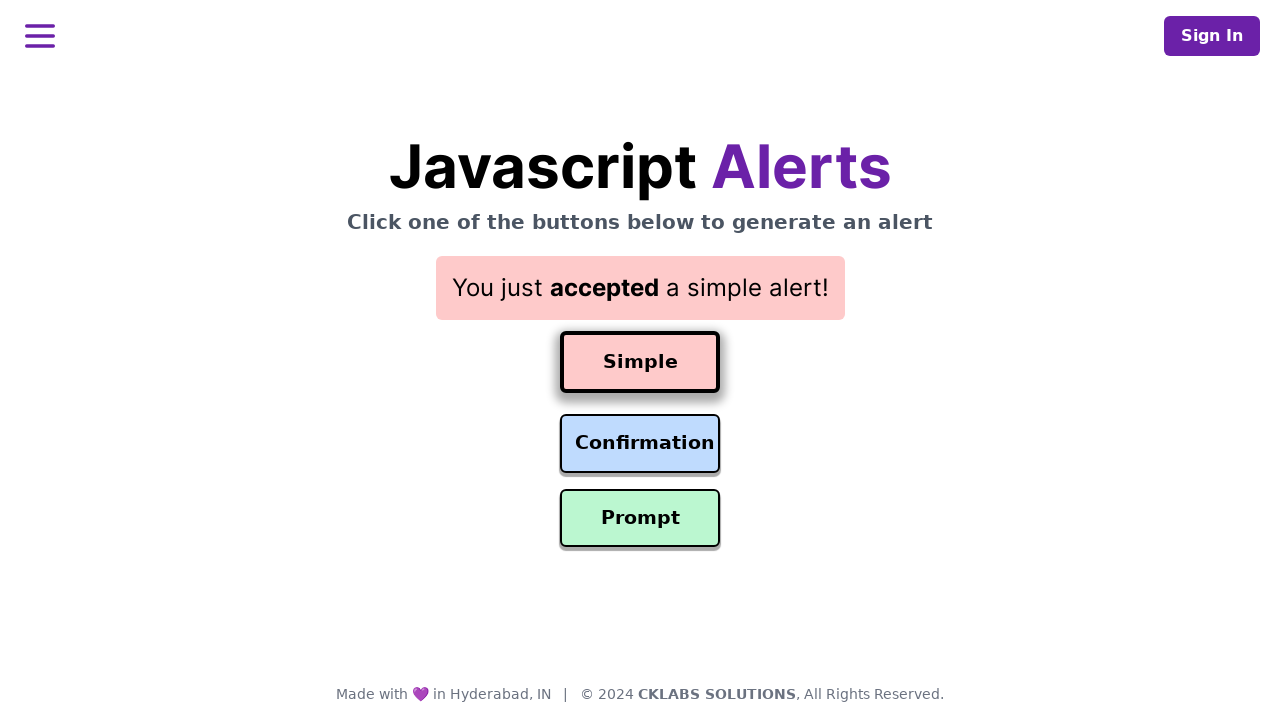